Tests adding a product to cart by clicking on a product and using the Add to cart button, then handling the confirmation alert

Starting URL: https://www.demoblaze.com/

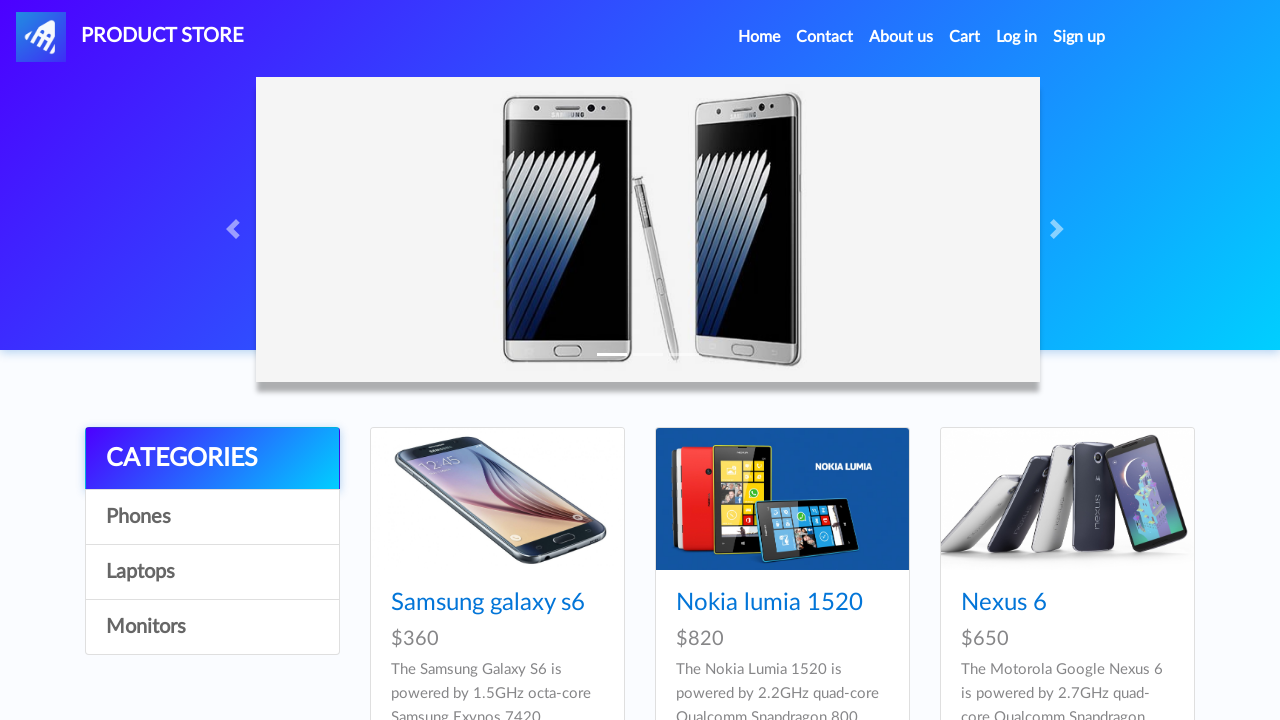

Clicked on Samsung galaxy s6 product at (488, 603) on a:text('Samsung galaxy s6')
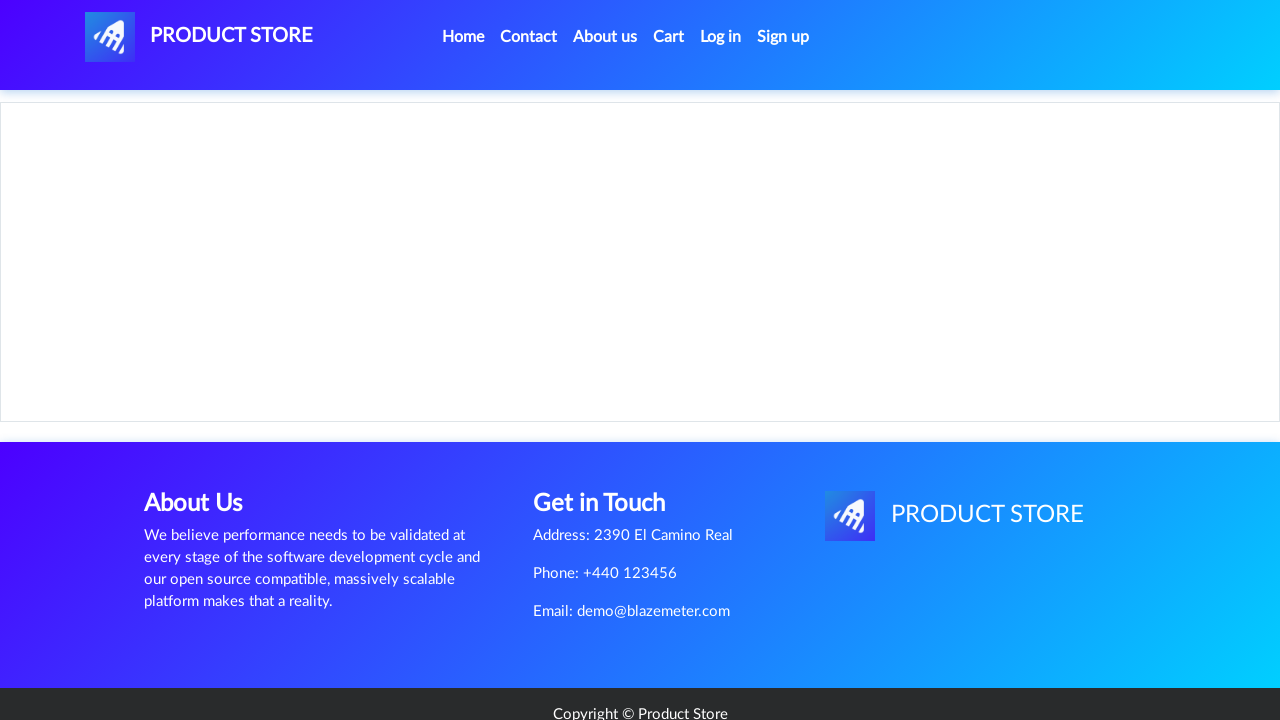

Add to cart button appeared on product page
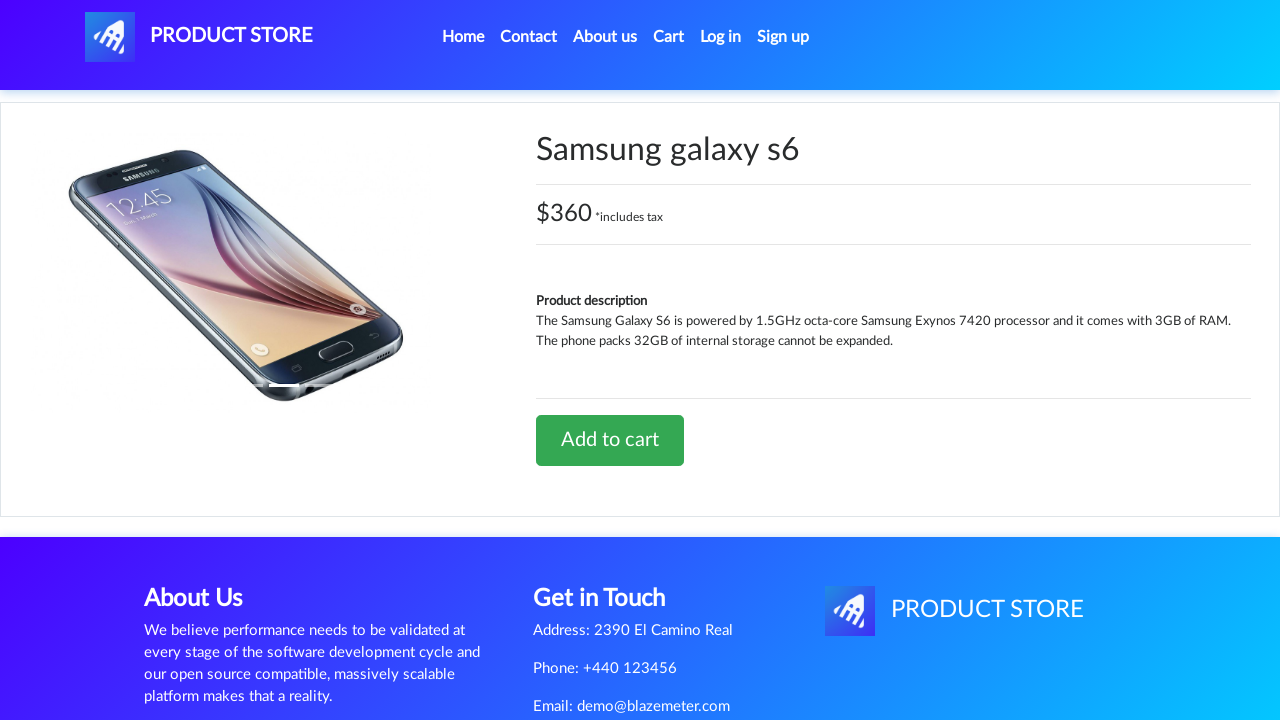

Clicked Add to cart button at (610, 440) on a:text('Add to cart')
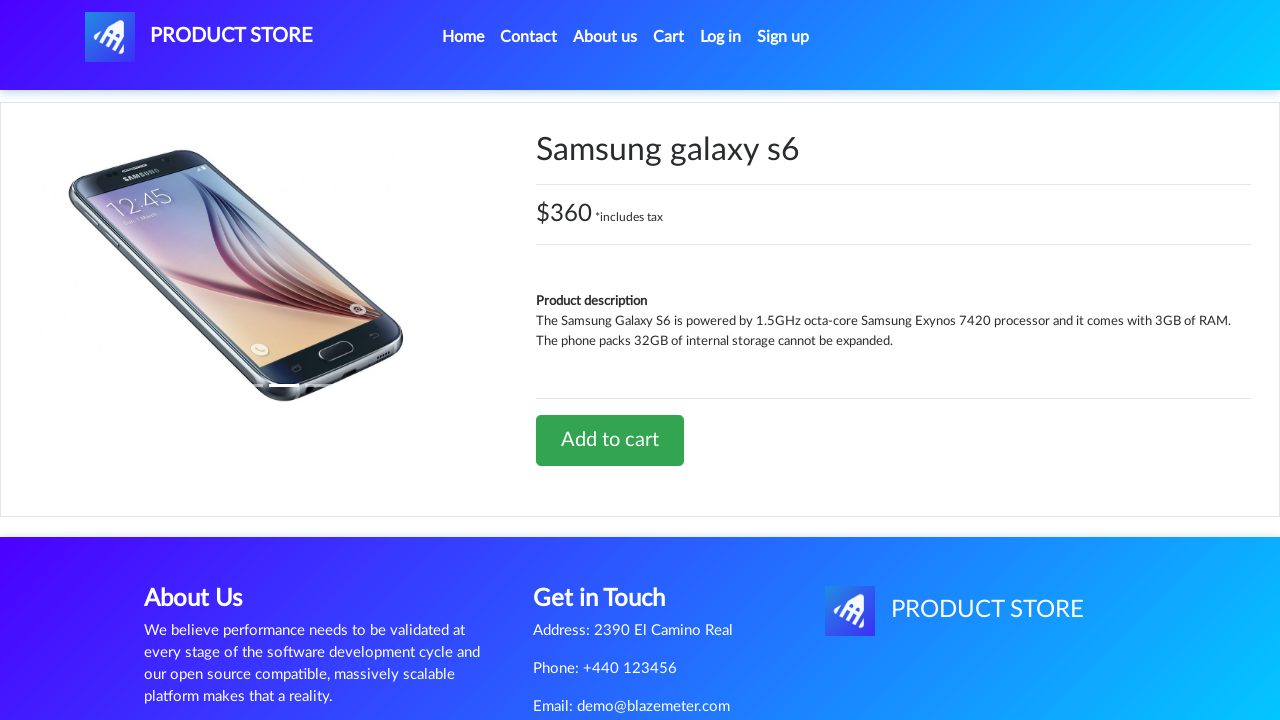

Set up dialog handler to accept confirmation alert
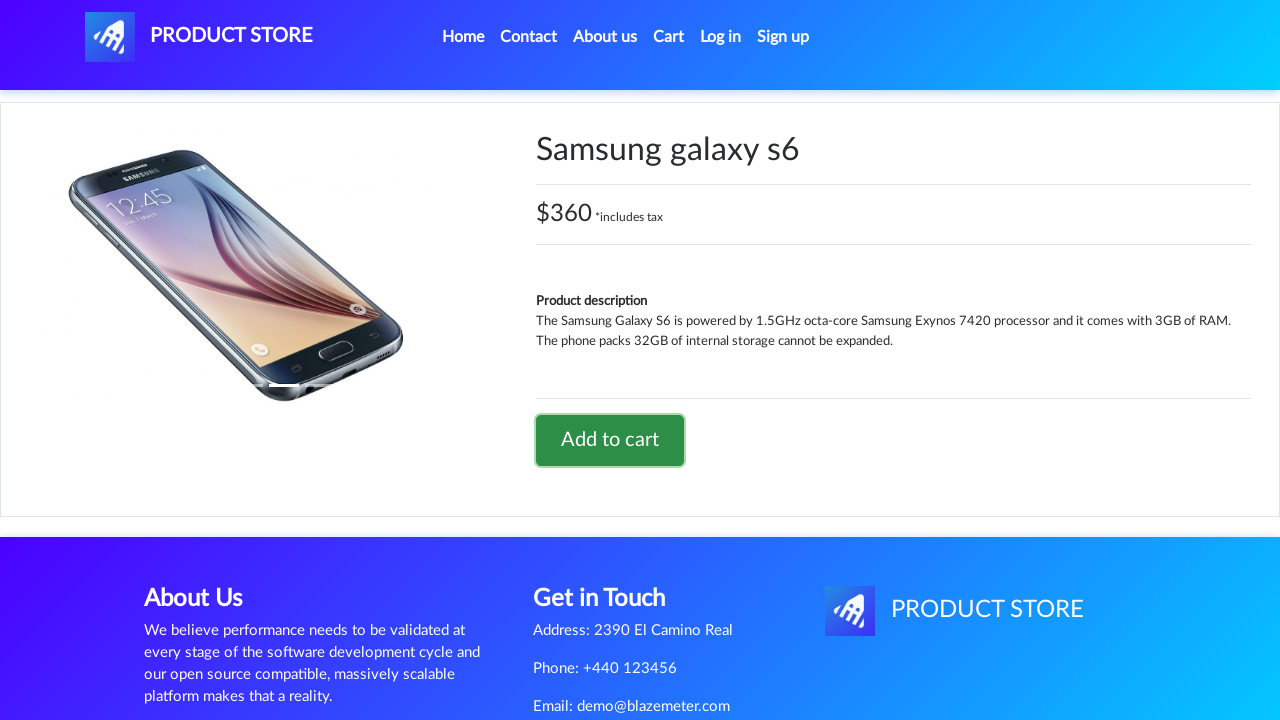

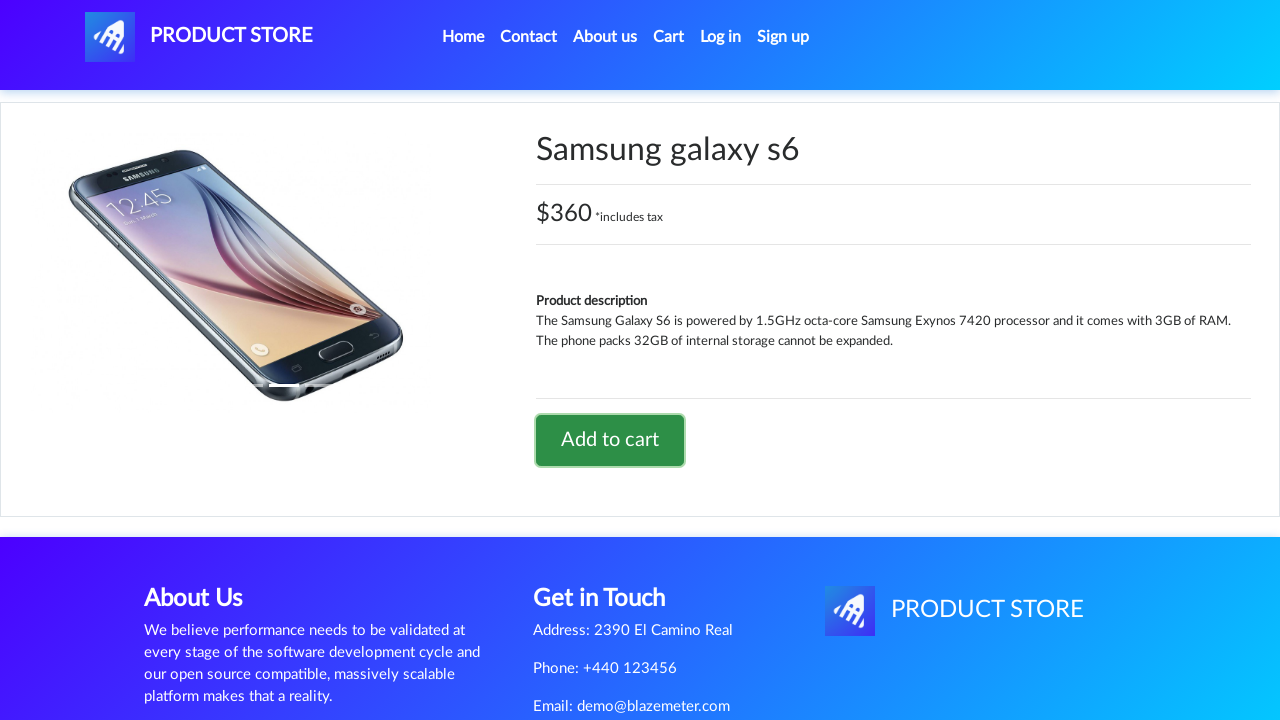